Tests UNLV class search functionality by entering a subject code and course number into the search form within an iframe

Starting URL: https://my.unlv.nevada.edu/psp/lvporprd_10/EMPLOYEE/HRMS/c/COMMUNITY_ACCESS.CLASS_SEARCH.GBL

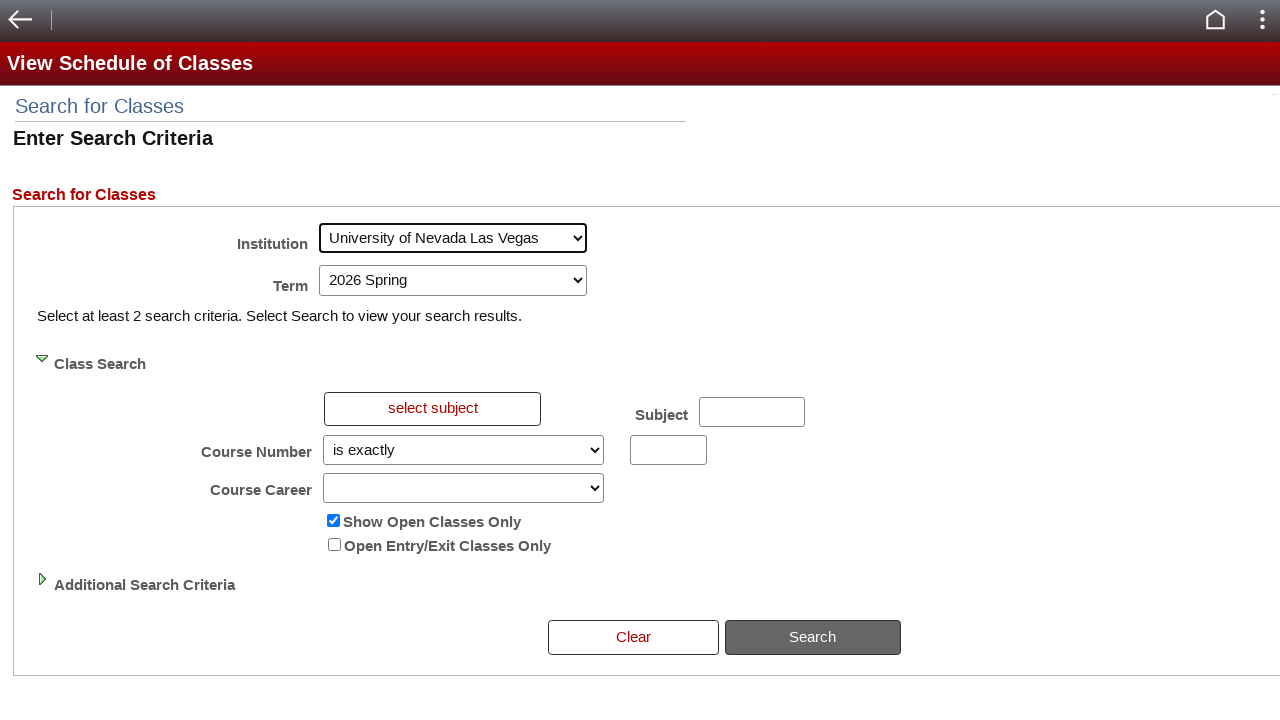

Waited for iframe to be present on the page
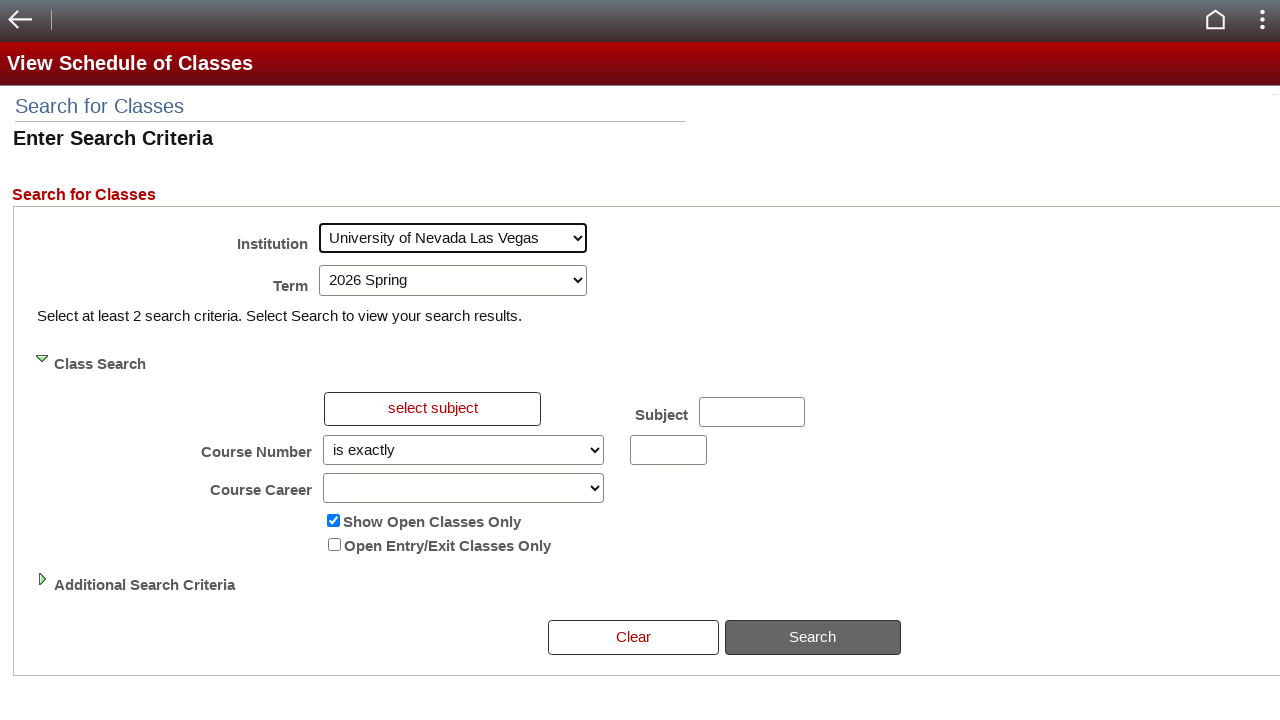

Located and accessed the first iframe
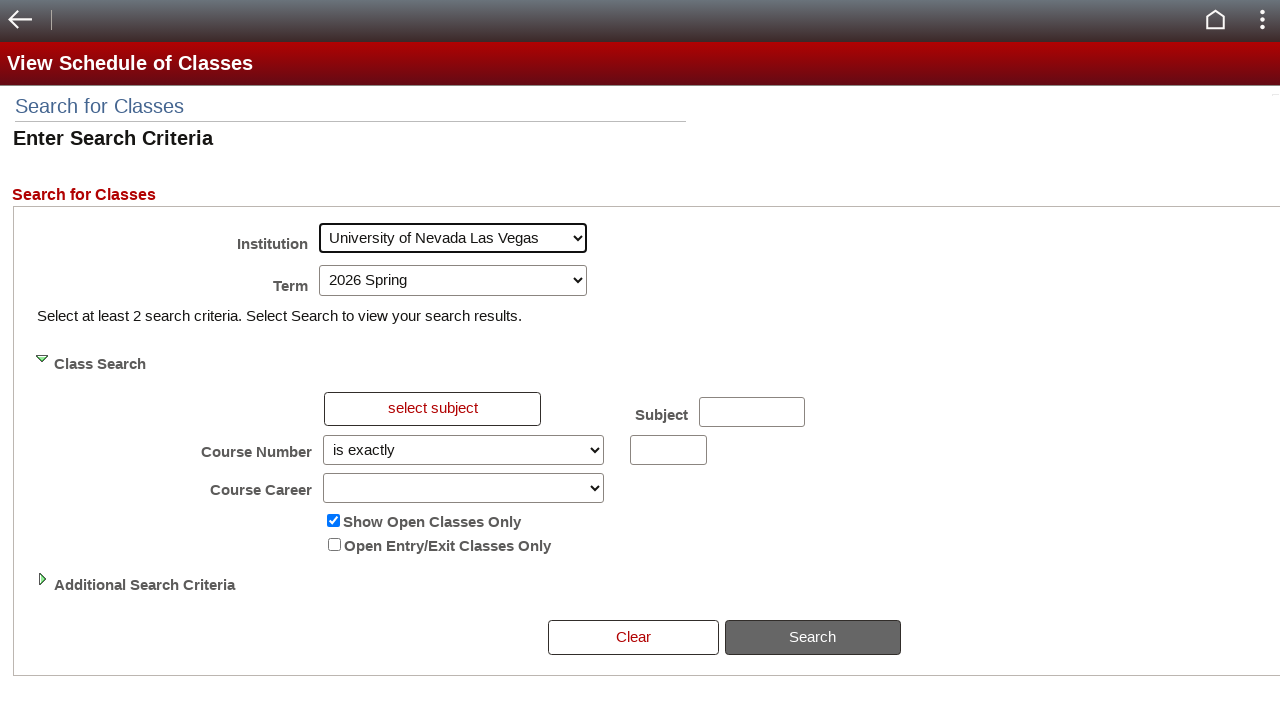

Waited for subject code field to be present in iframe
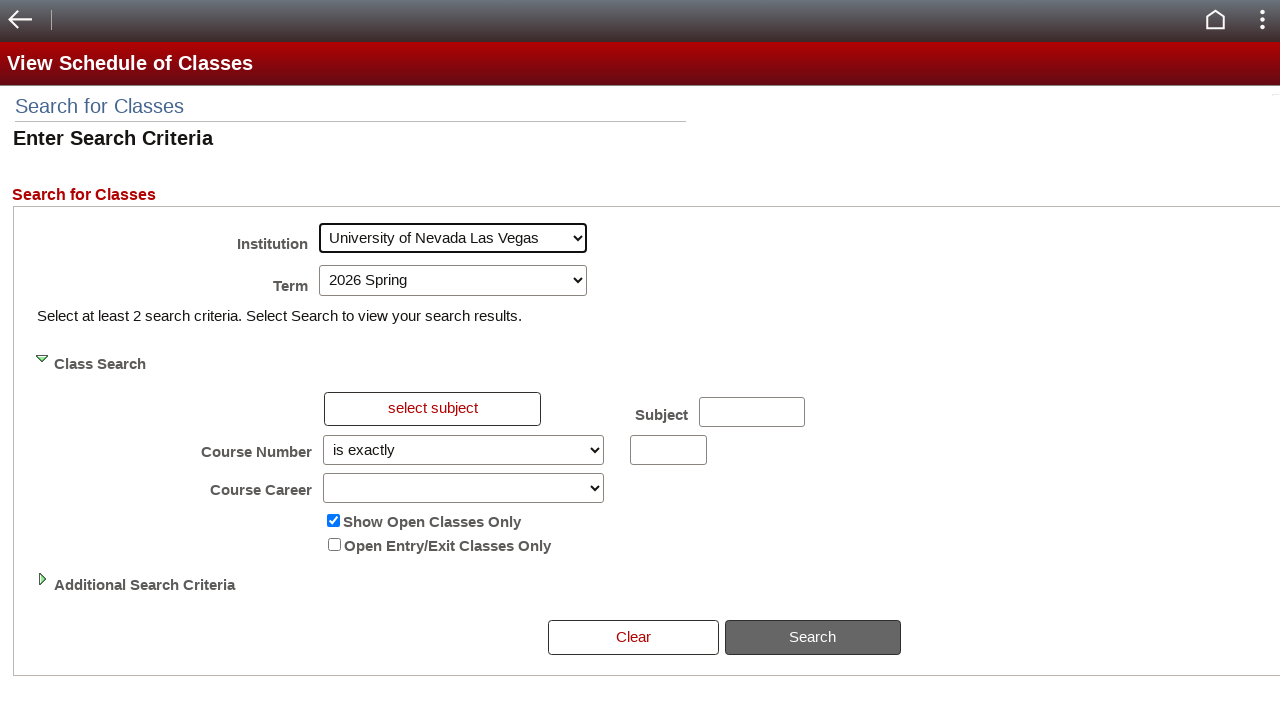

Cleared the subject code field on iframe >> nth=0 >> internal:control=enter-frame >> #SSR_CLSRCH_WRK_SUBJECT\$0
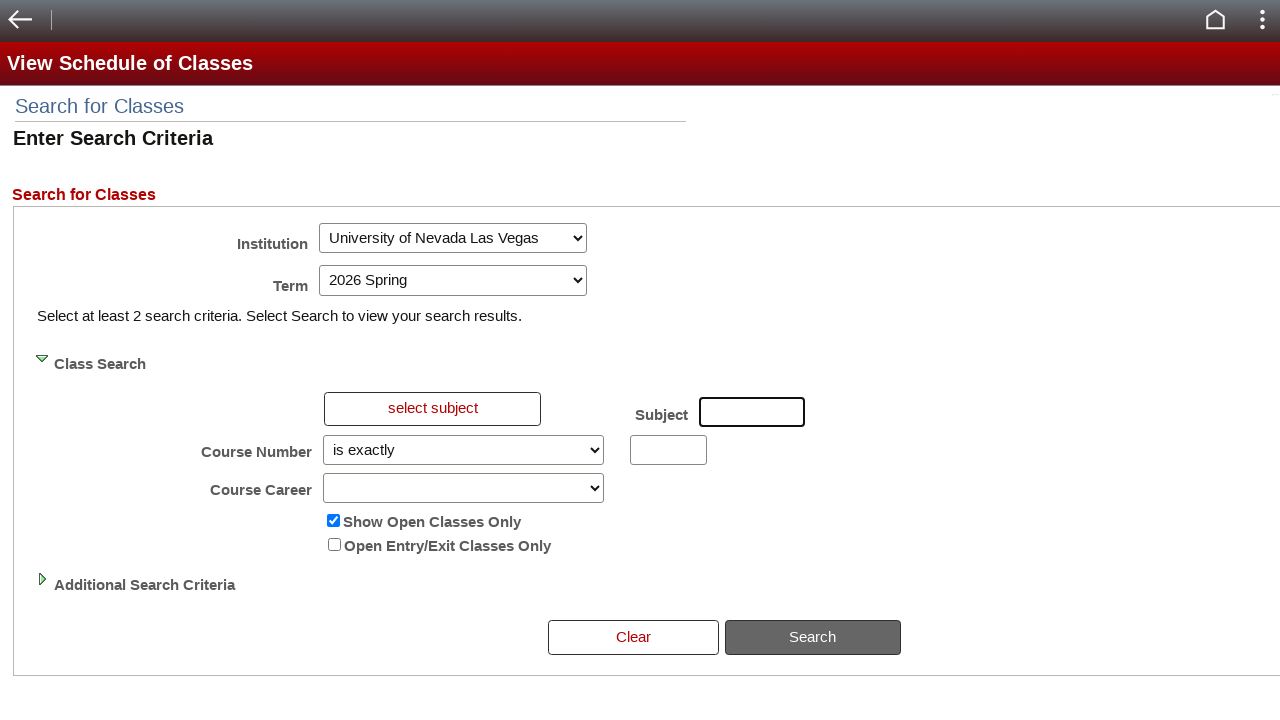

Filled subject code field with 'CS' on iframe >> nth=0 >> internal:control=enter-frame >> #SSR_CLSRCH_WRK_SUBJECT\$0
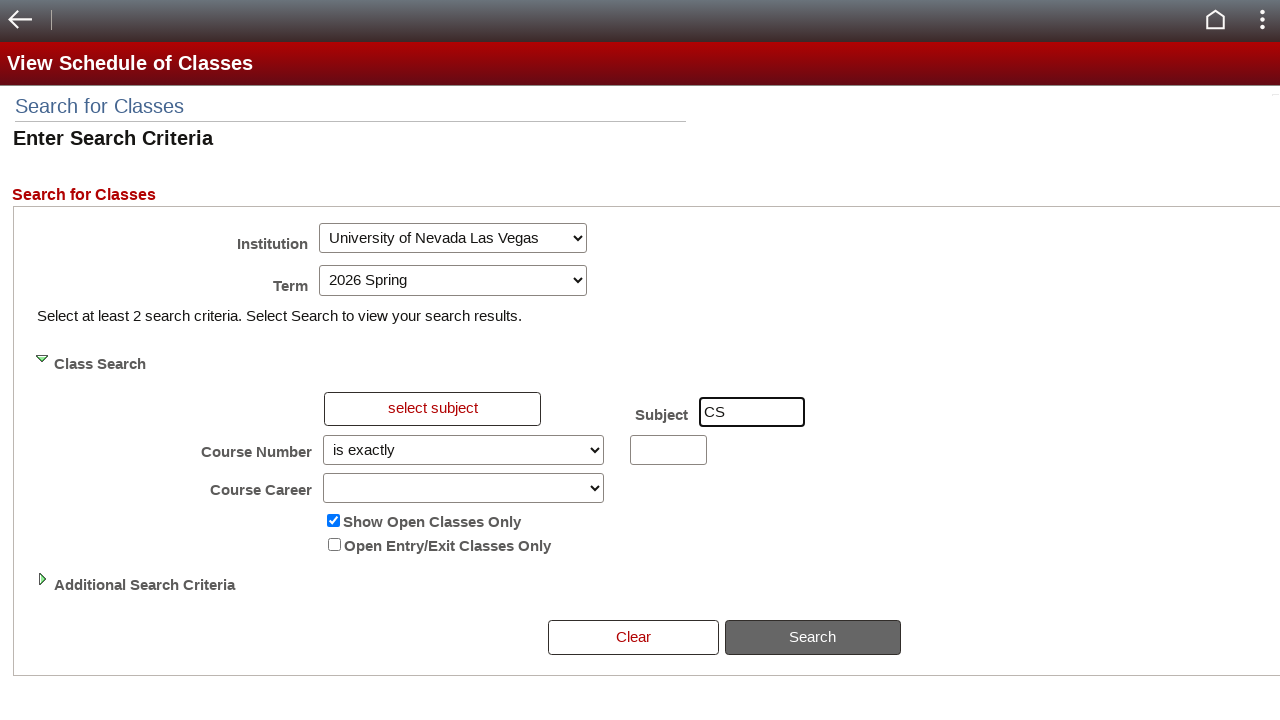

Waited for course number field to be present in iframe
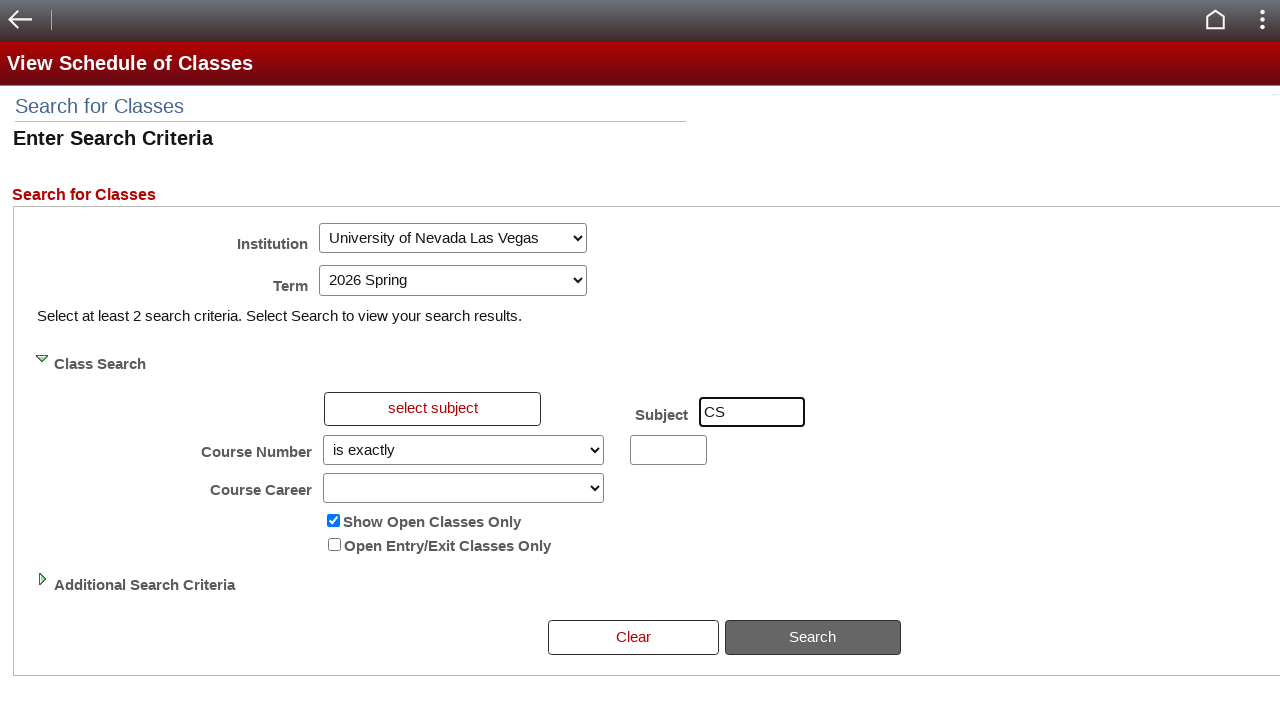

Cleared the course number field on iframe >> nth=0 >> internal:control=enter-frame >> #SSR_CLSRCH_WRK_CATALOG_NBR\$
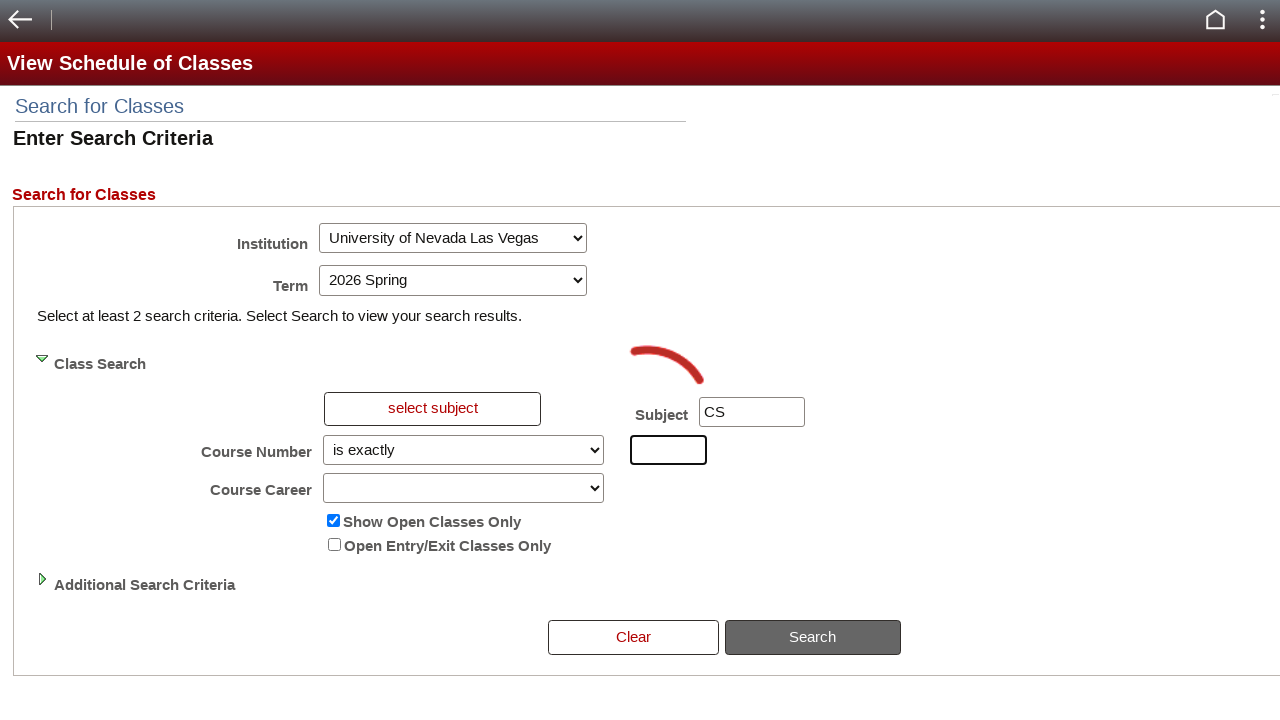

Filled course number field with '370' on iframe >> nth=0 >> internal:control=enter-frame >> #SSR_CLSRCH_WRK_CATALOG_NBR\$
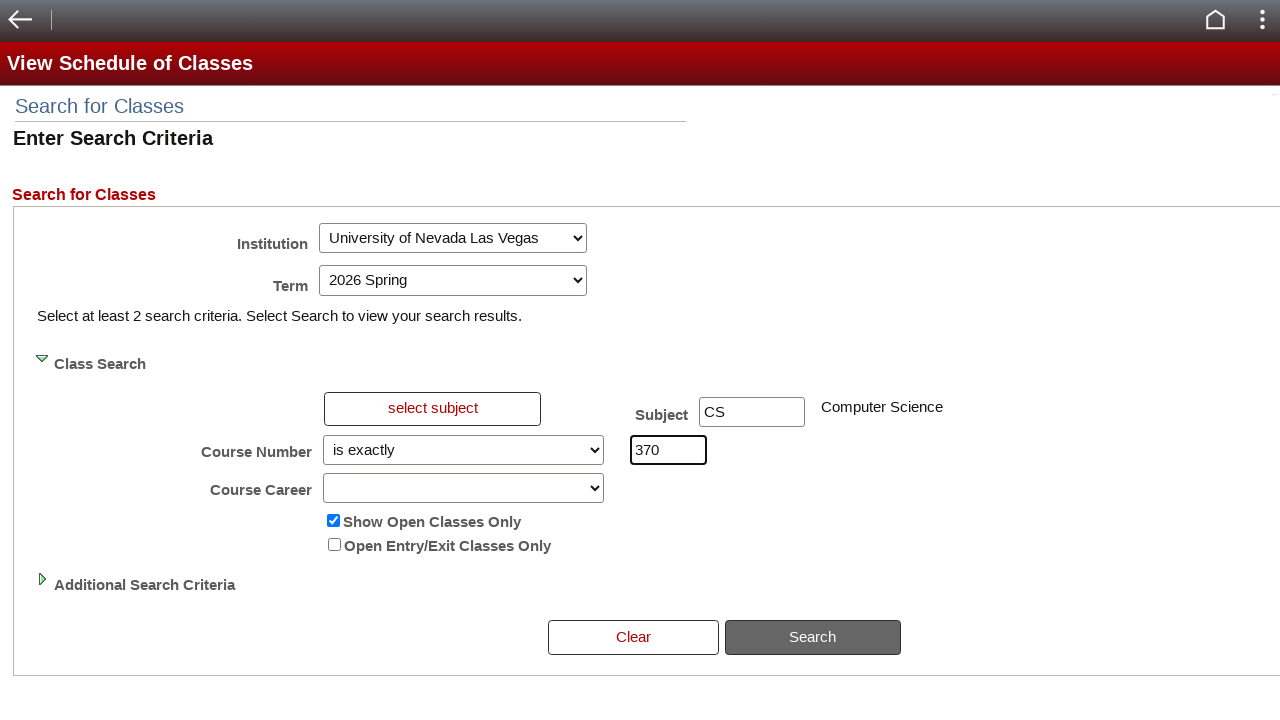

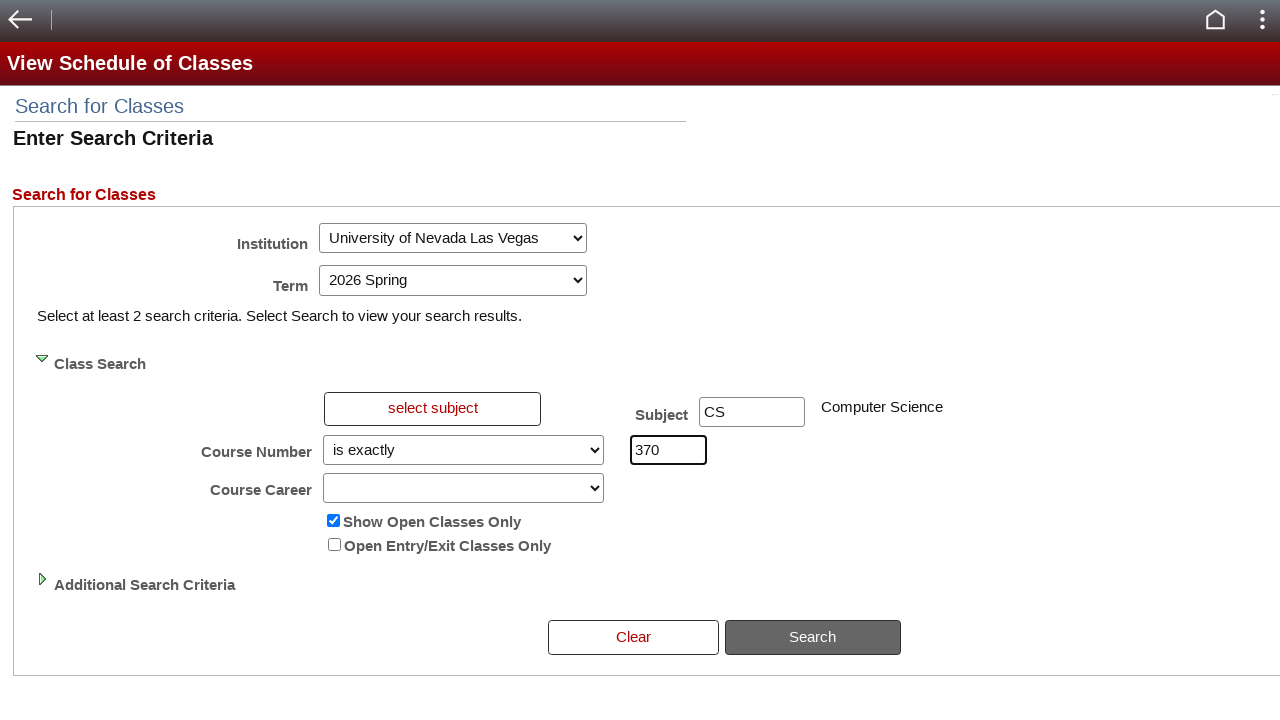